Tests browser navigation functionality by navigating between SpiceJet and Flipkart websites, then using back, forward, and refresh navigation controls

Starting URL: https://www.spicejet.com/

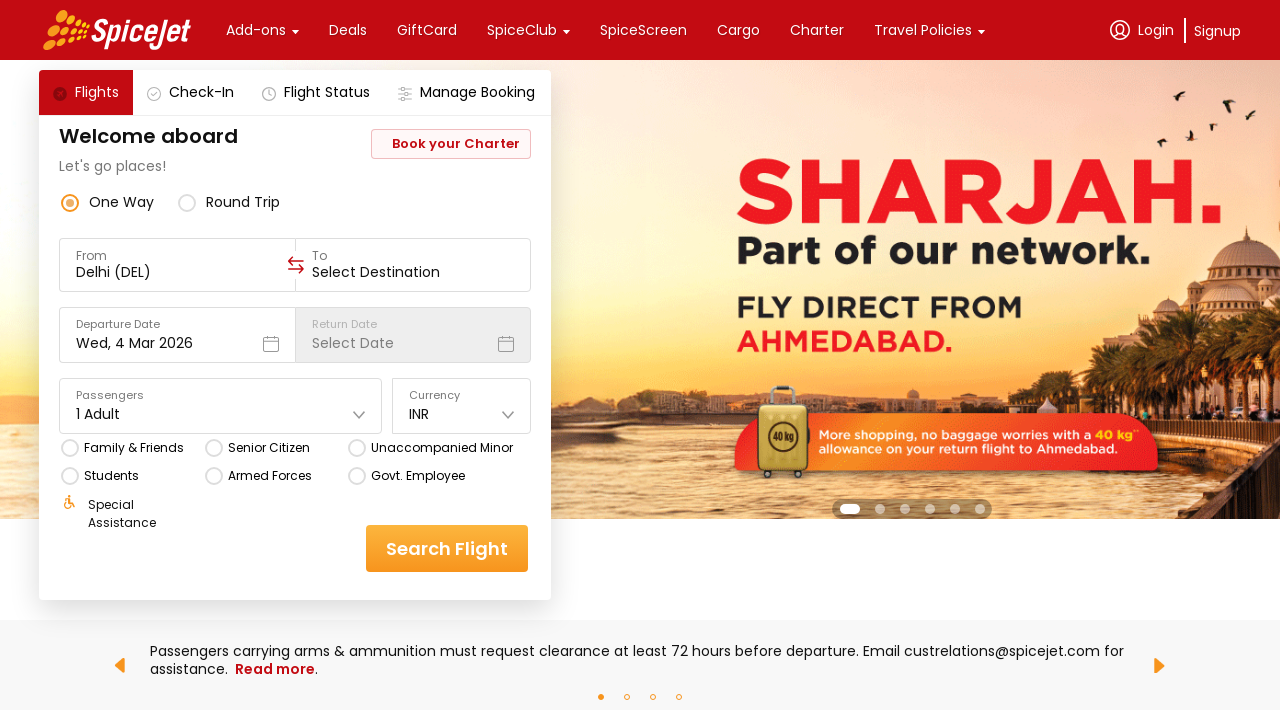

Navigated to Flipkart website
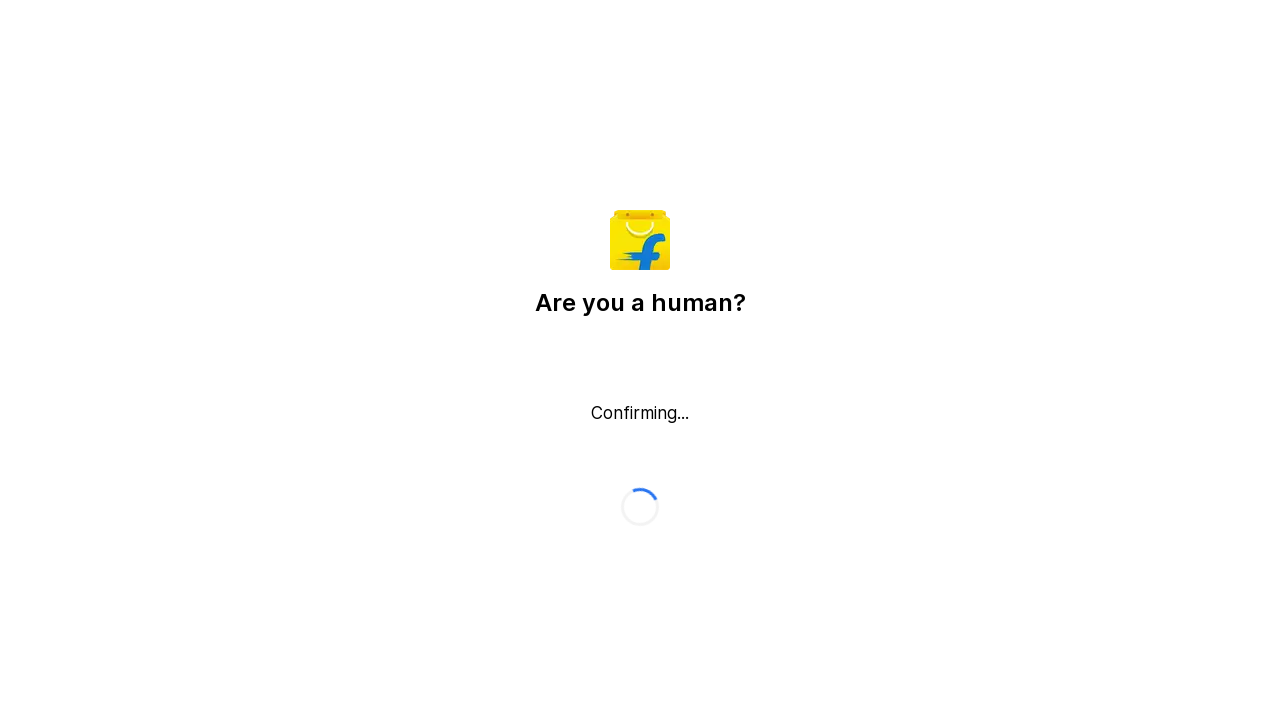

Navigated back to SpiceJet website
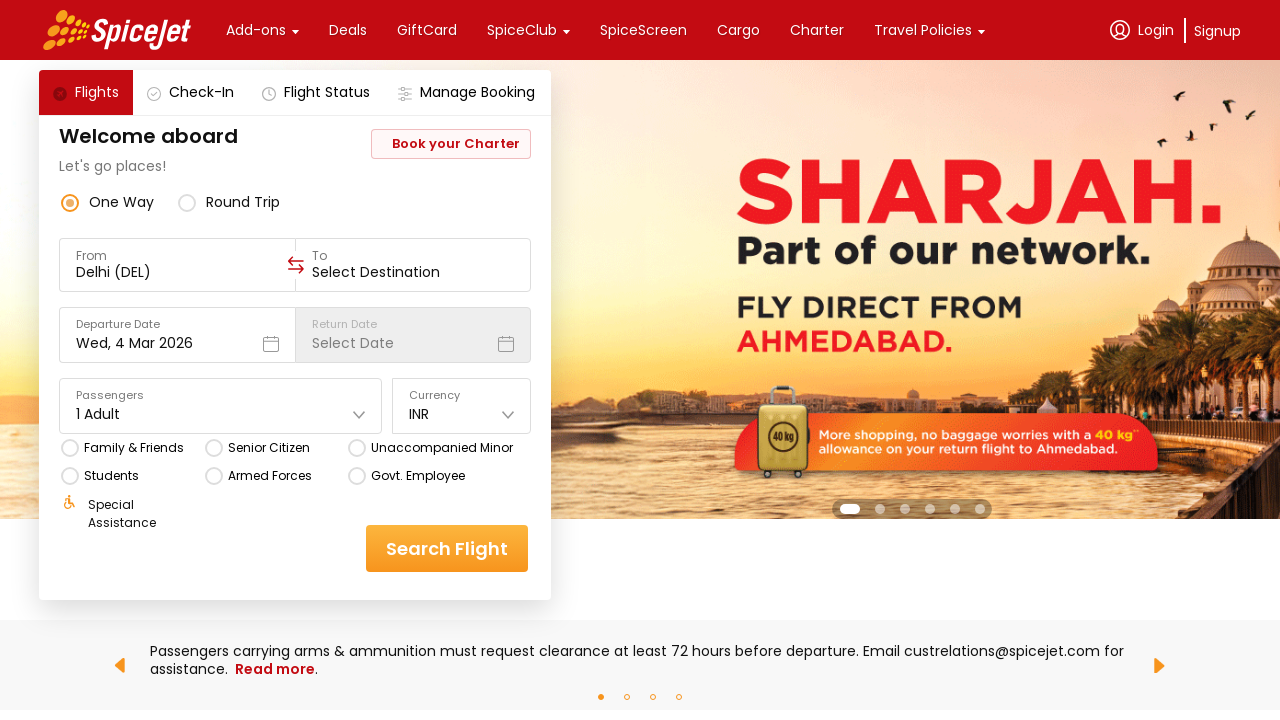

Navigated forward to Flipkart website
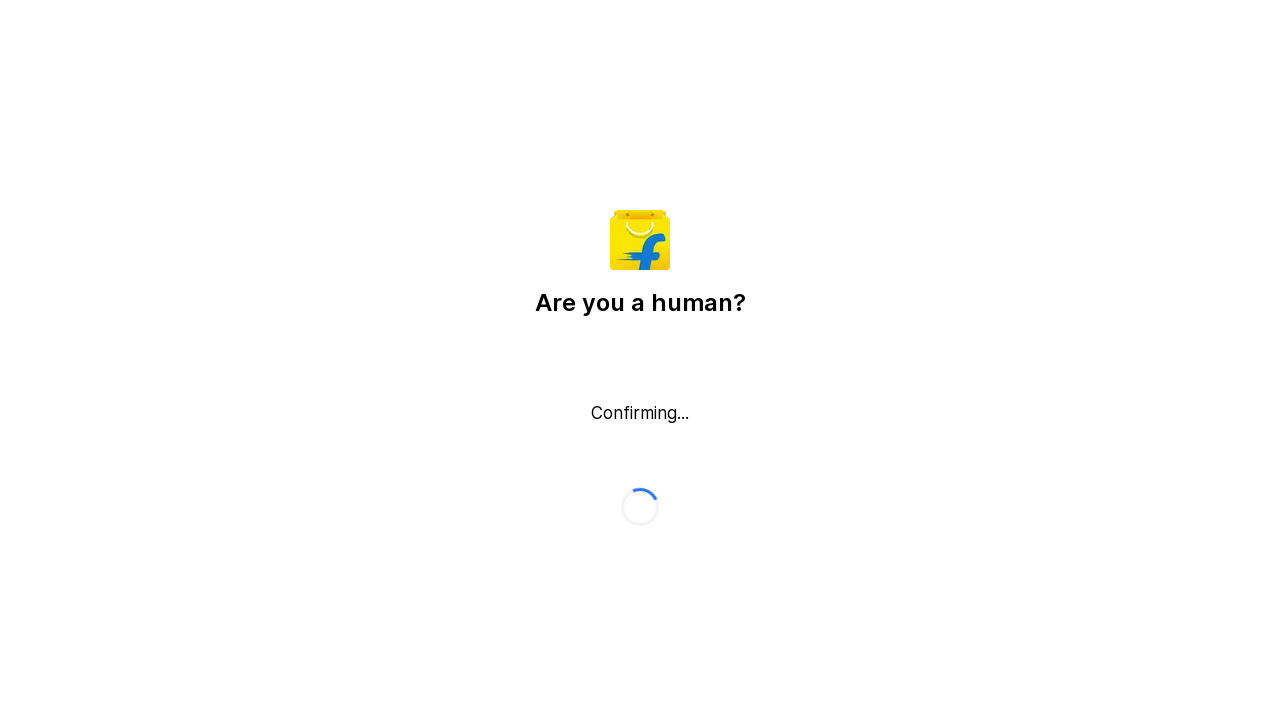

Refreshed the current Flipkart page
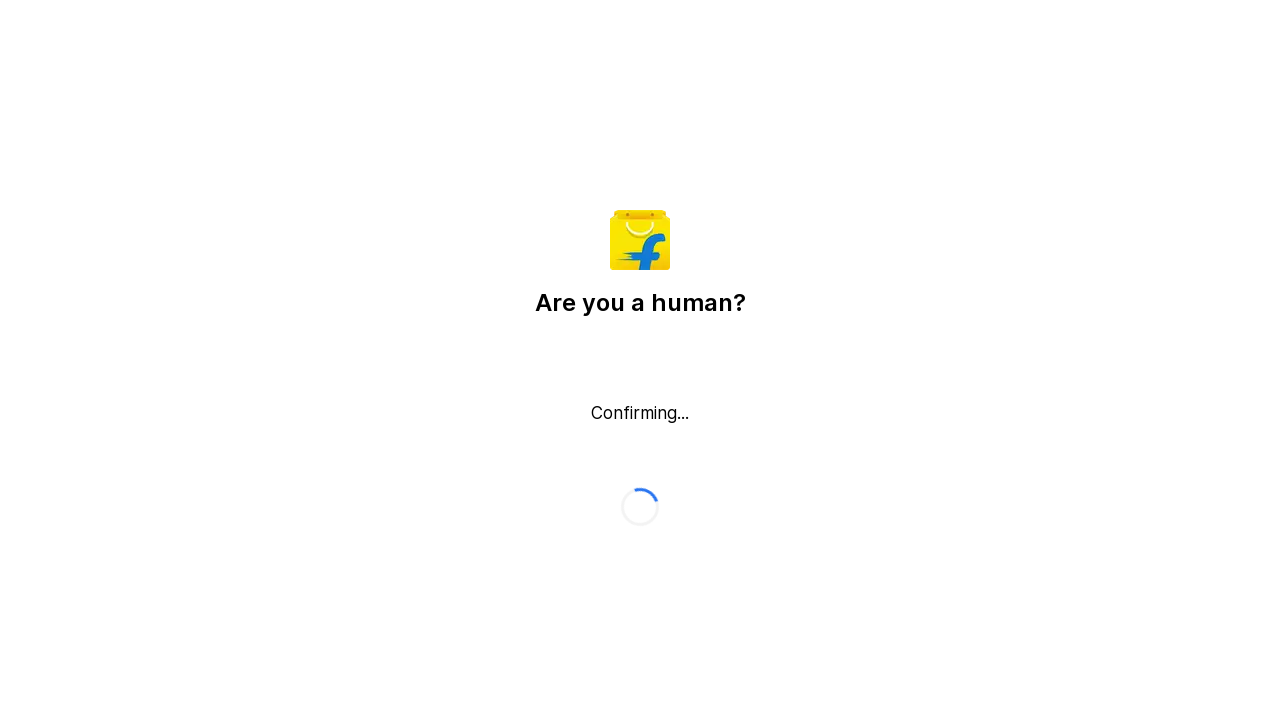

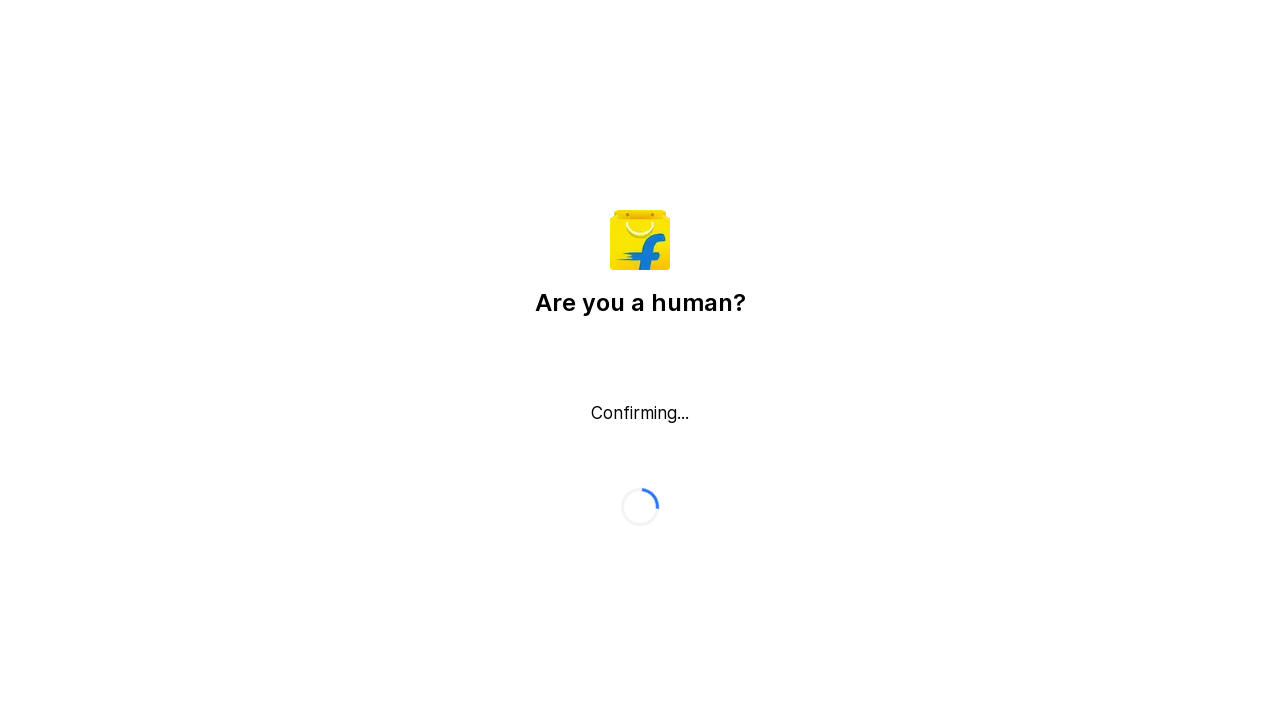